Tests JavaScript prompt dialog by clicking a button that triggers a prompt, entering text, and accepting it

Starting URL: https://automationfc.github.io/basic-form/index.html

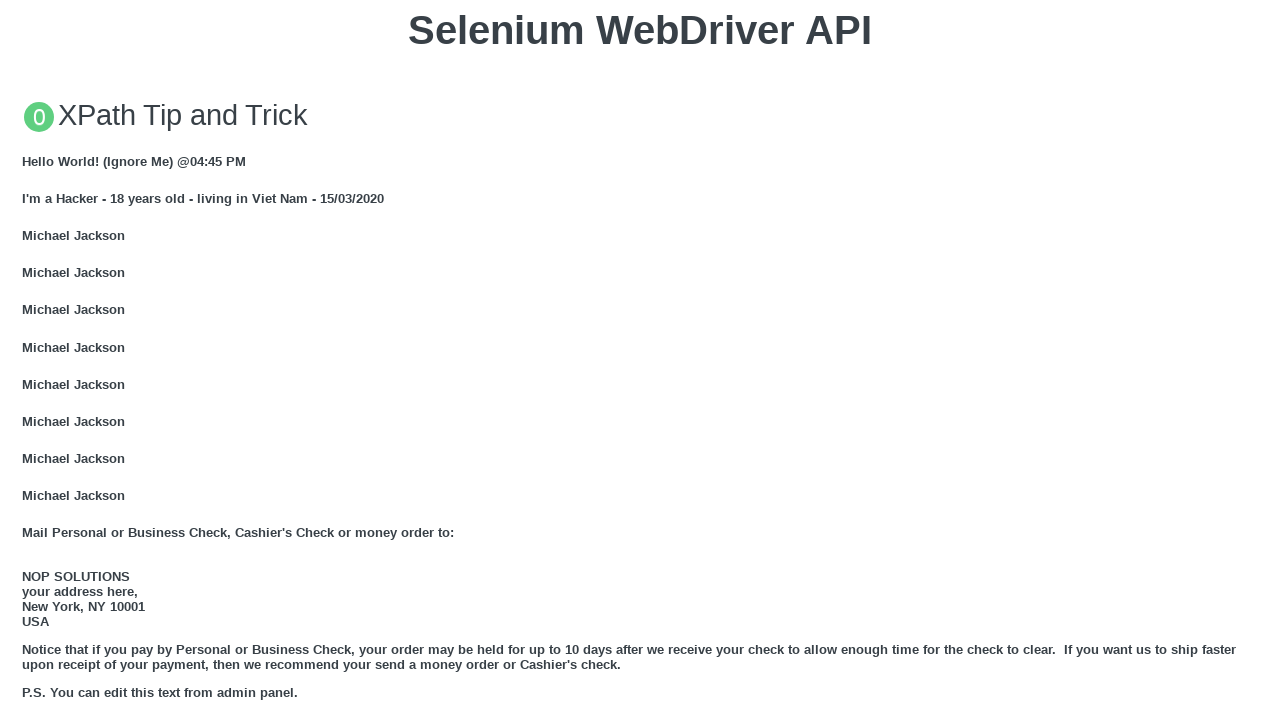

Set up dialog handler to accept prompt with text 'Le Nhu Khanh'
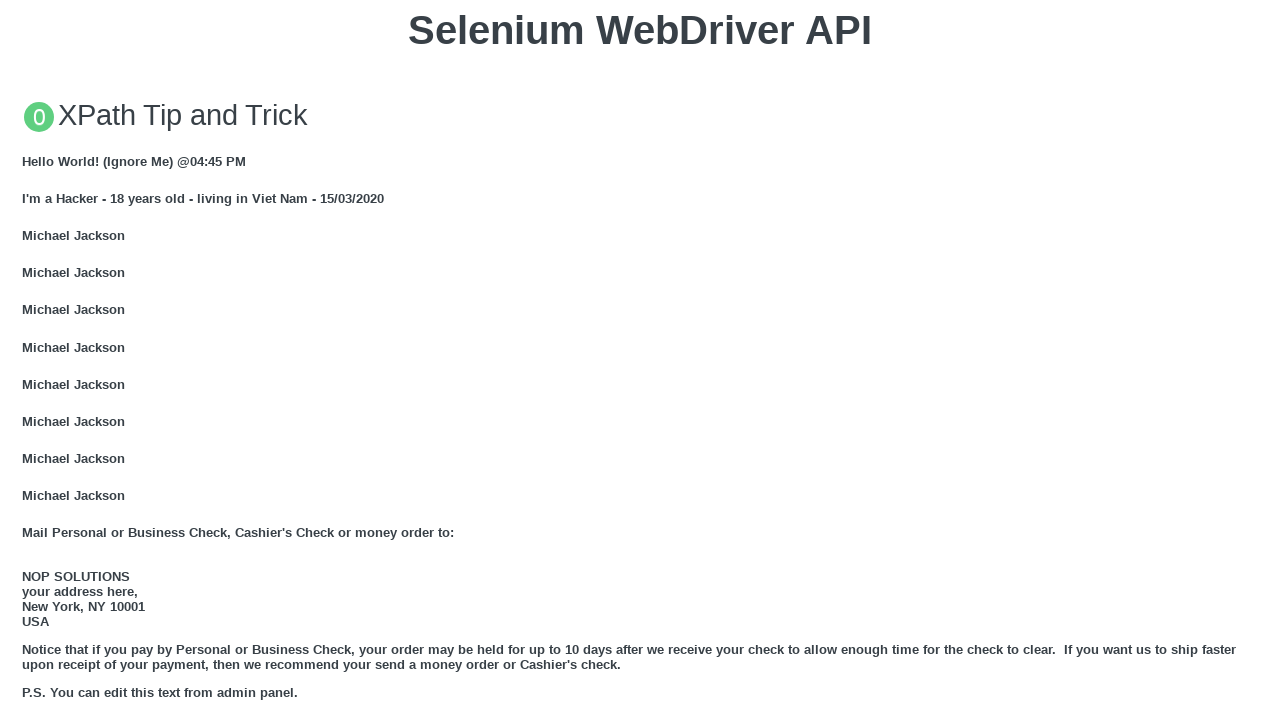

Clicked button to trigger JavaScript prompt dialog at (640, 360) on xpath=//button[text()='Click for JS Prompt']
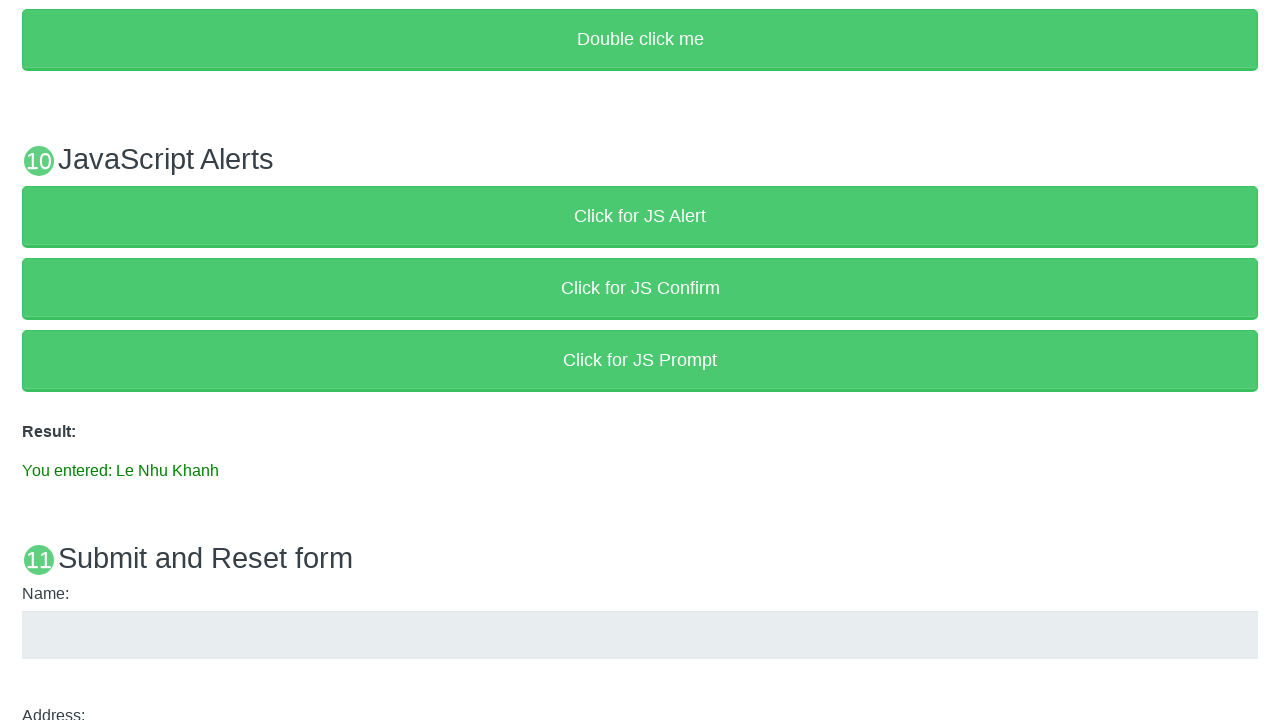

Verified that entered text 'You entered: Le Nhu Khanh' appeared in result element
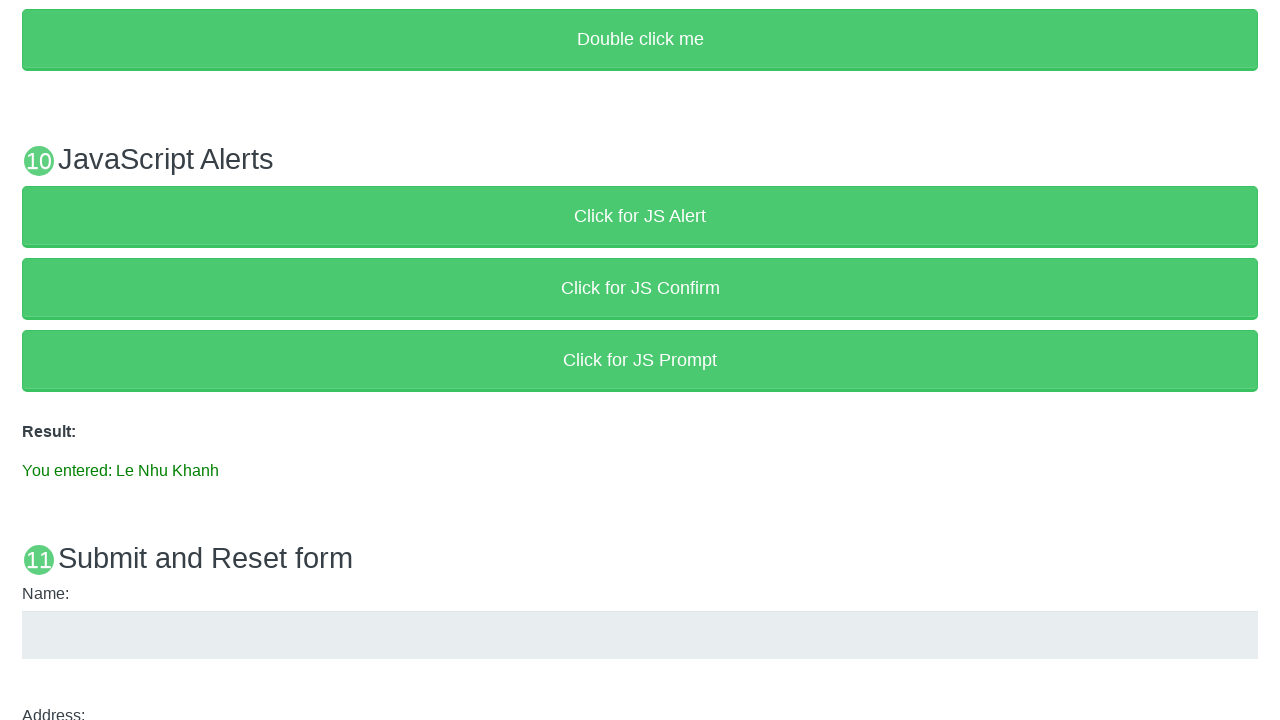

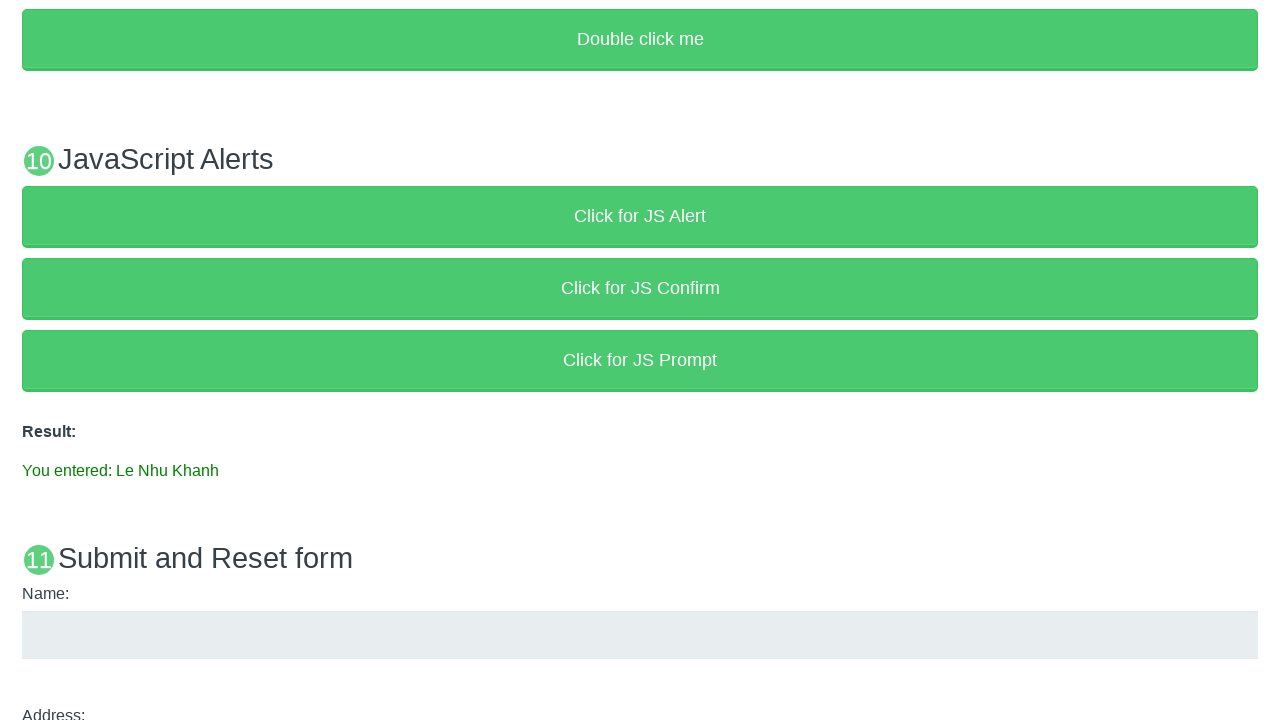